Tests contact form submission by navigating to the form page, filling in personal details and a message, then submitting the form

Starting URL: https://automationtesting.co.uk/

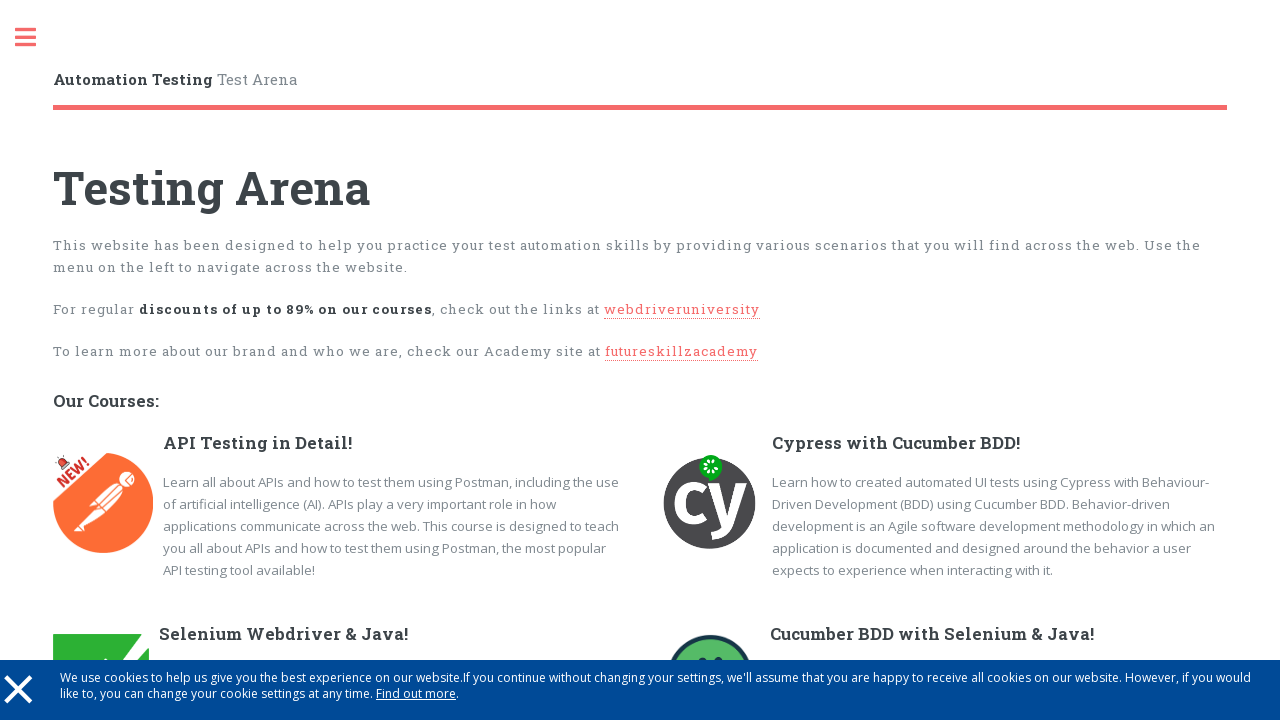

Clicked on sidebar link at (36, 38) on //*[@id="sidebar"]/a
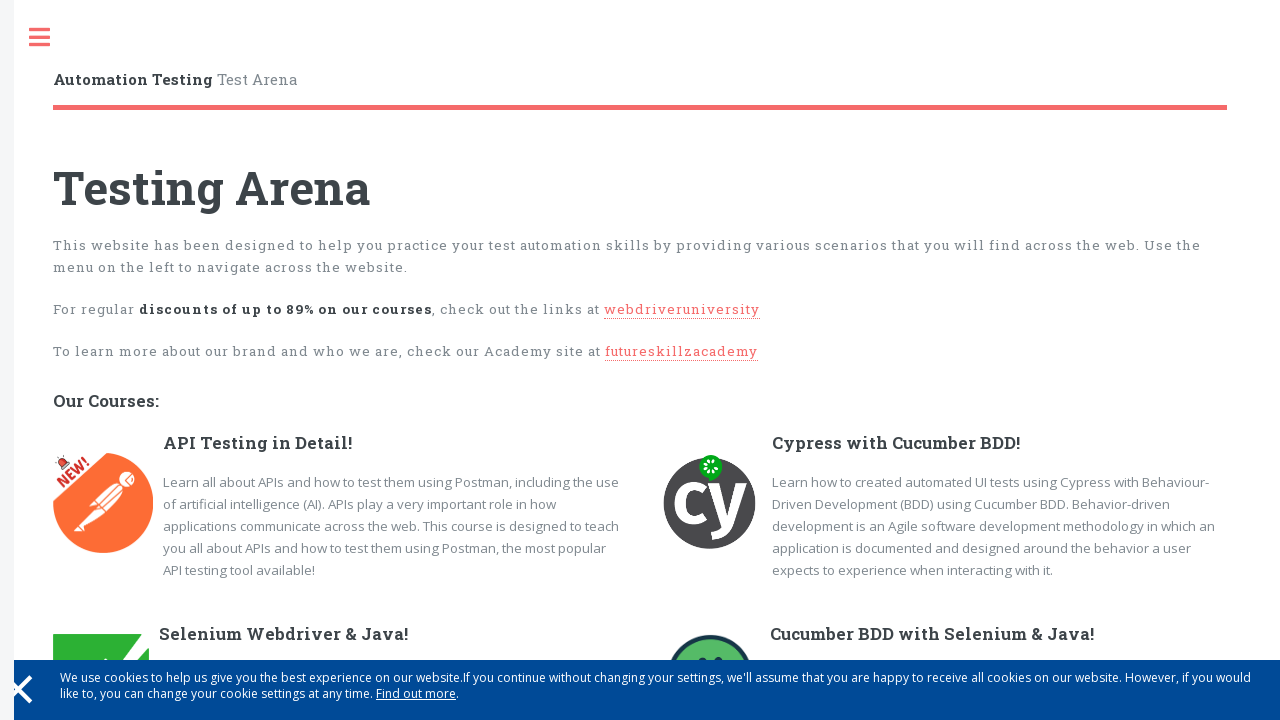

Clicked on 'Contact Us Form Test' link at (144, 371) on xpath=//a[text()='Contact Us Form Test']
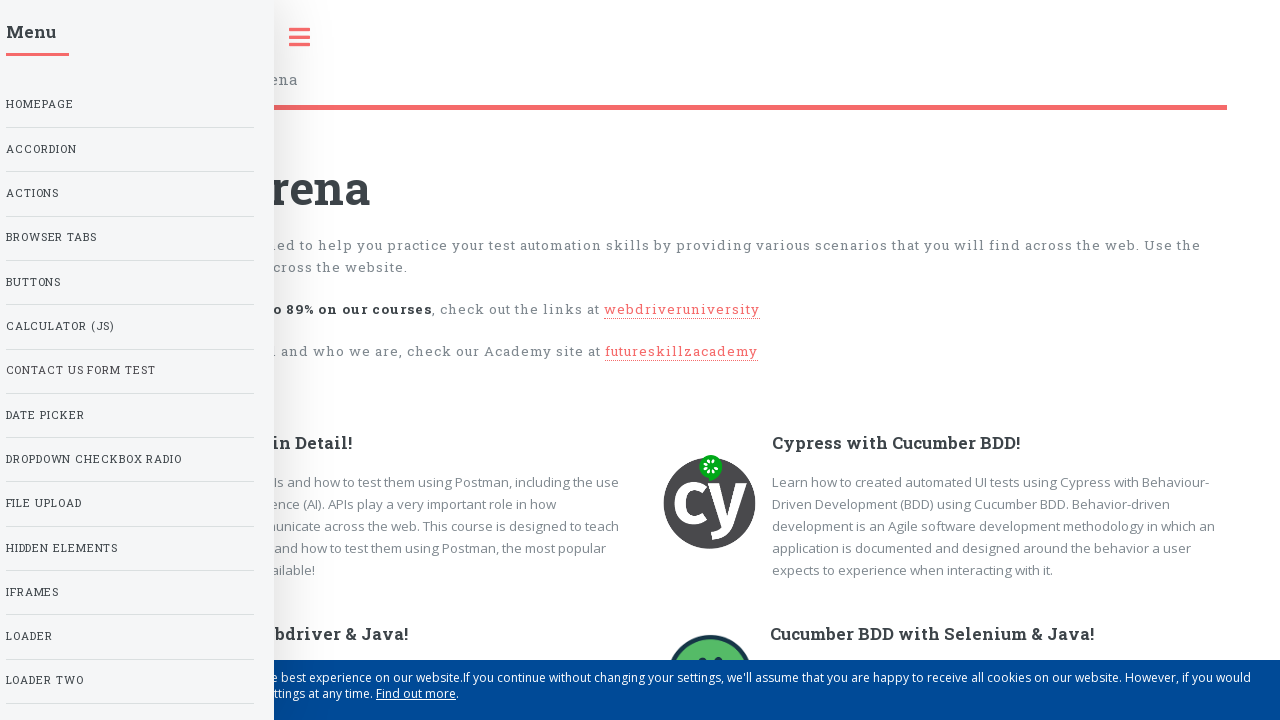

Filled first name field with 'Tom' on input[name='first_name']
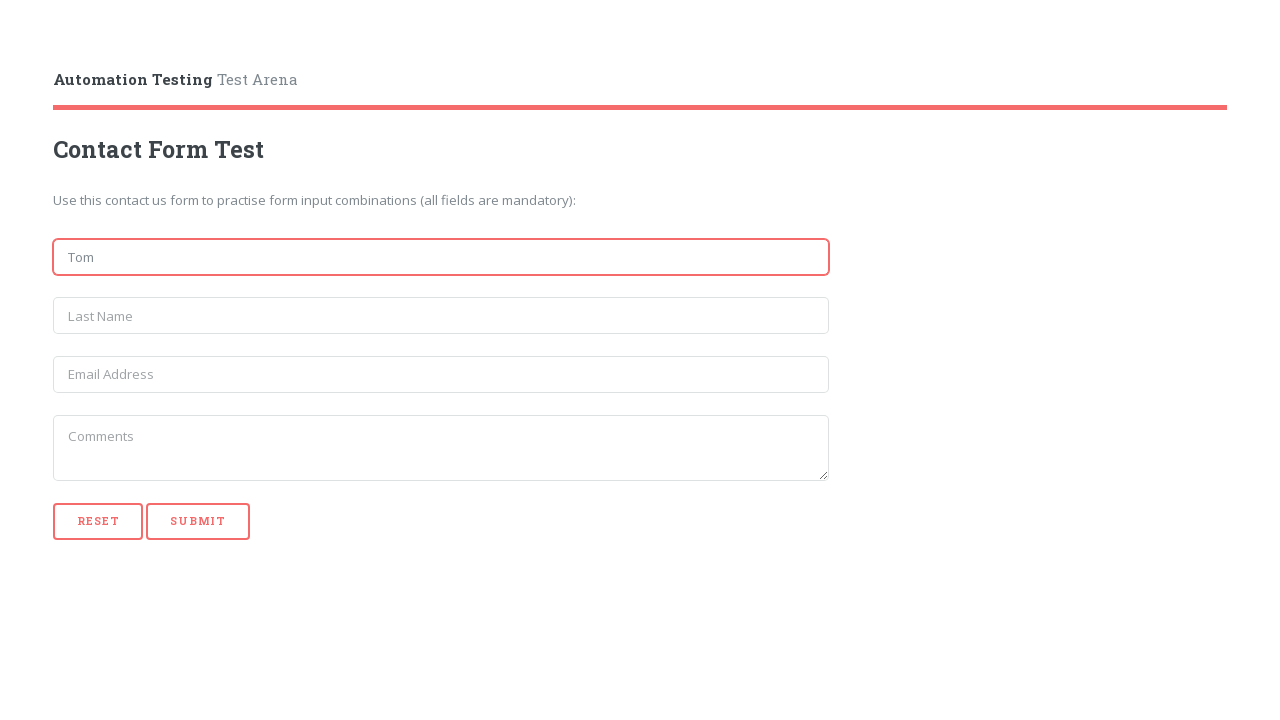

Filled last name field with 'T' on input[name='last_name']
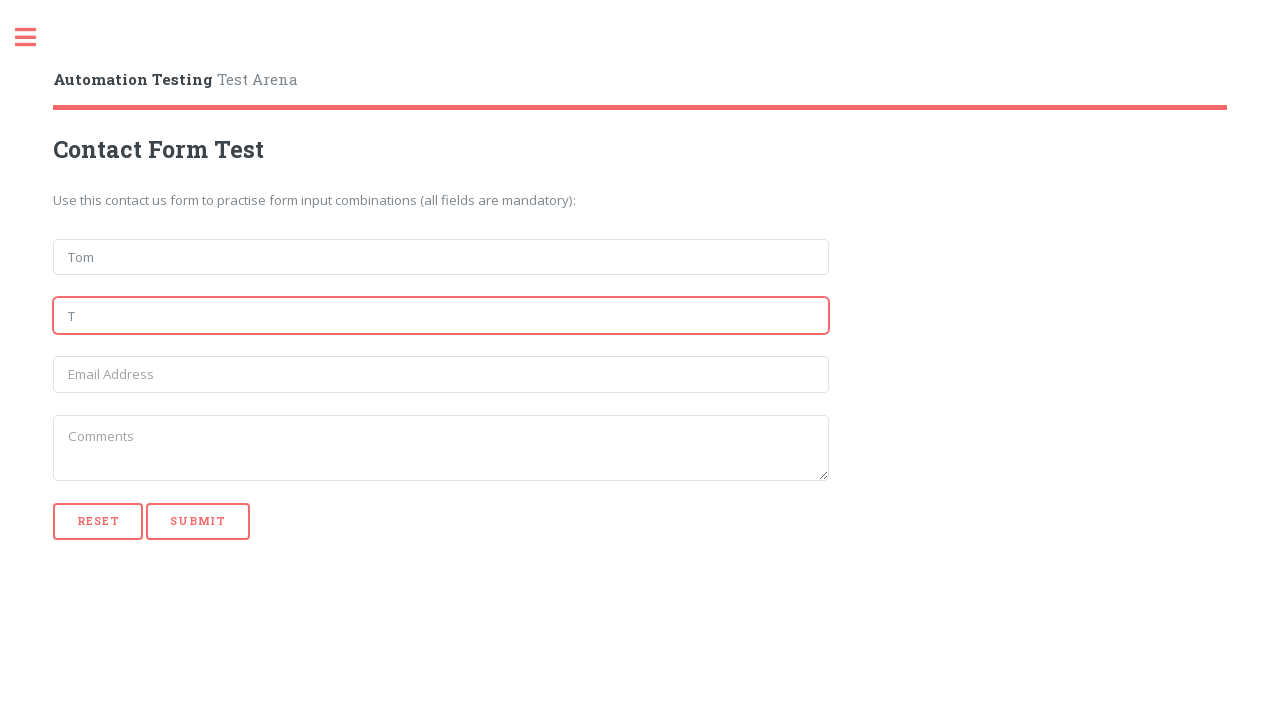

Filled email field with 'tom123@gmail.com' on input[name='email']
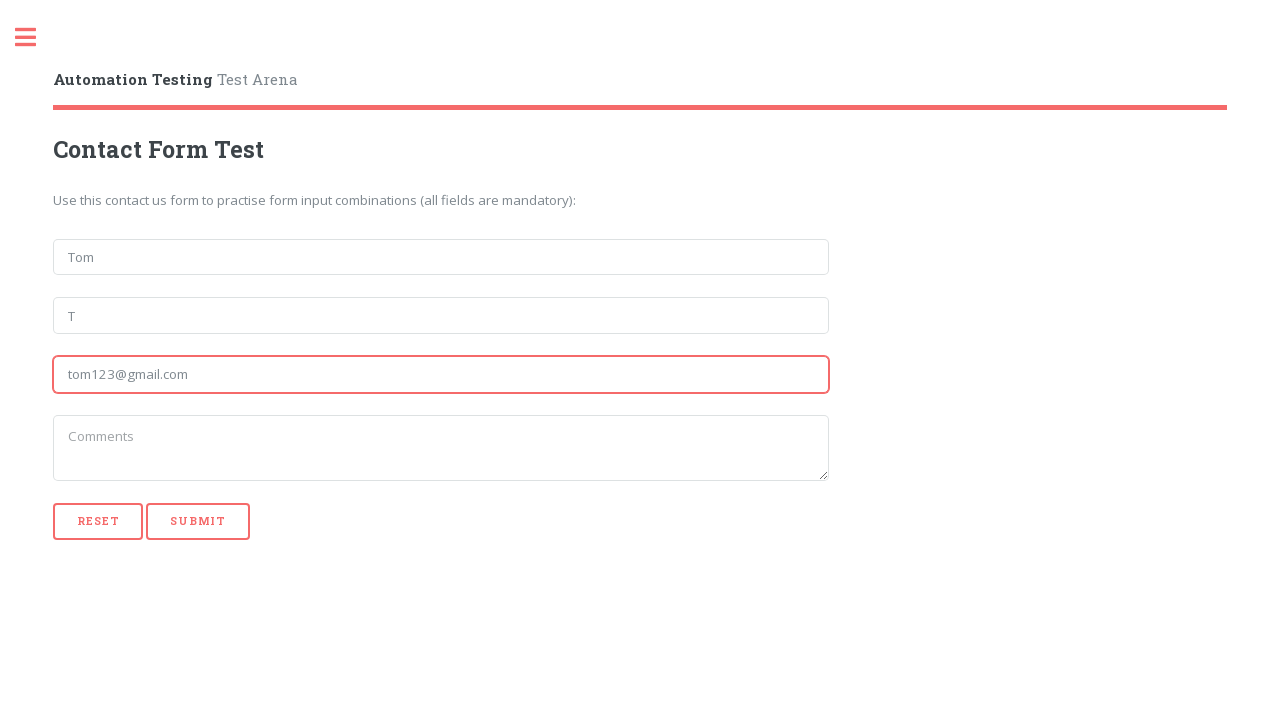

Filled message field with 'abc' on textarea[name='message']
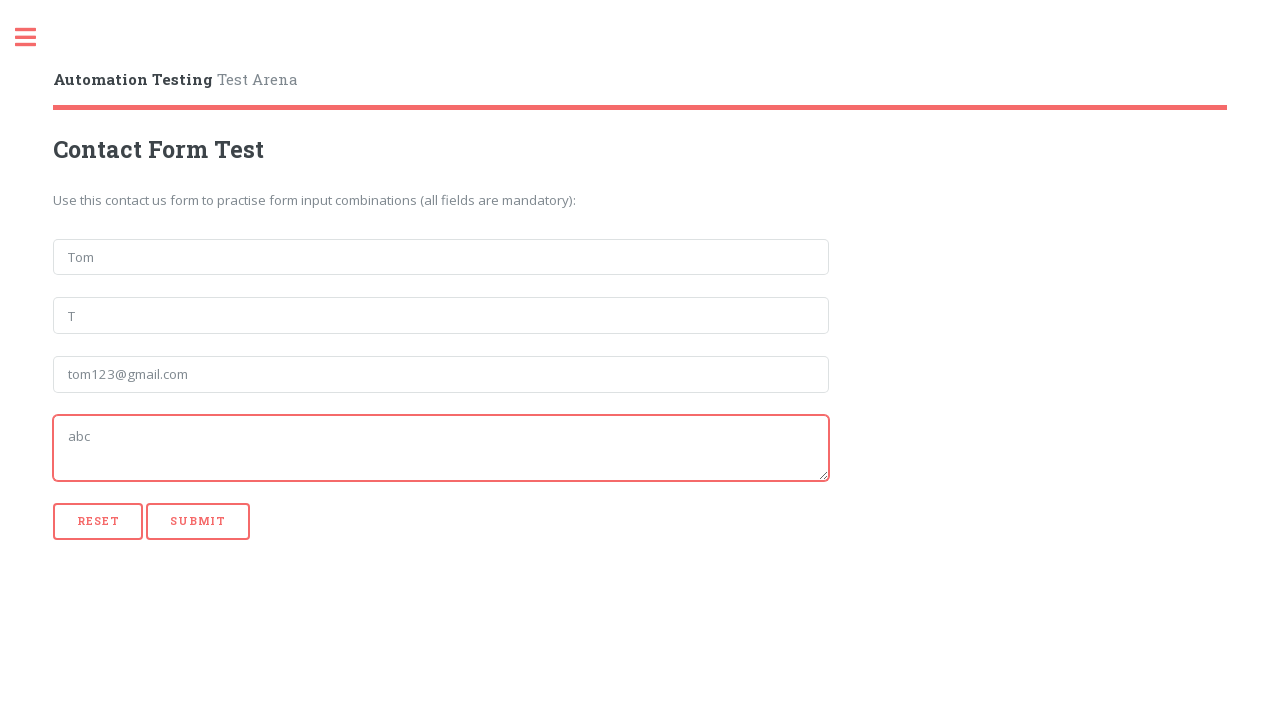

Submitted the contact form at (198, 521) on //*[@id="form_buttons"]/input[2]
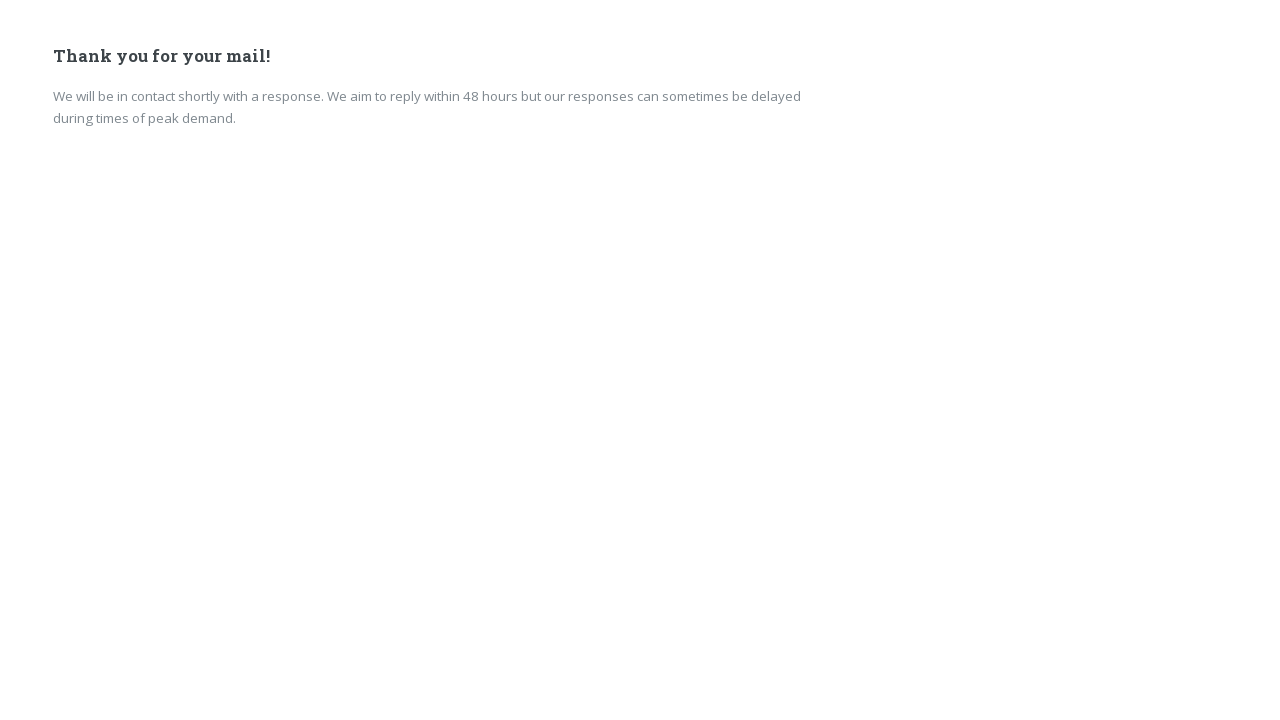

Navigated back to previous page
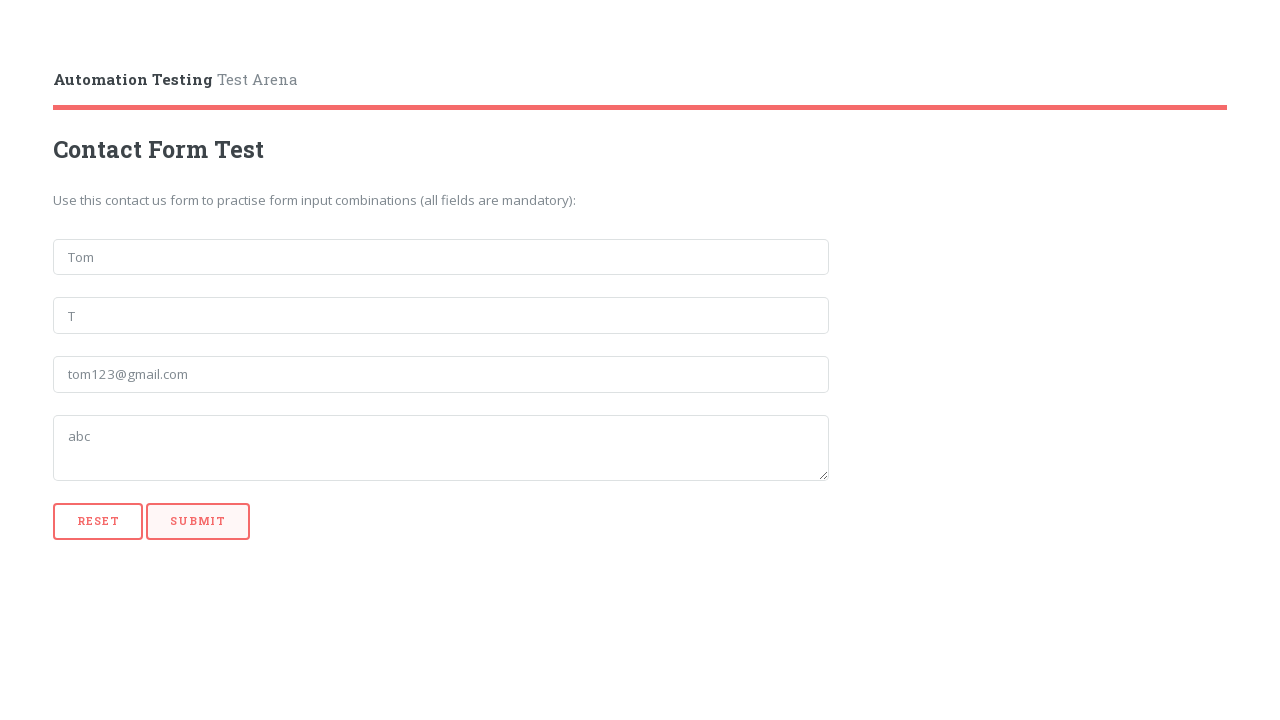

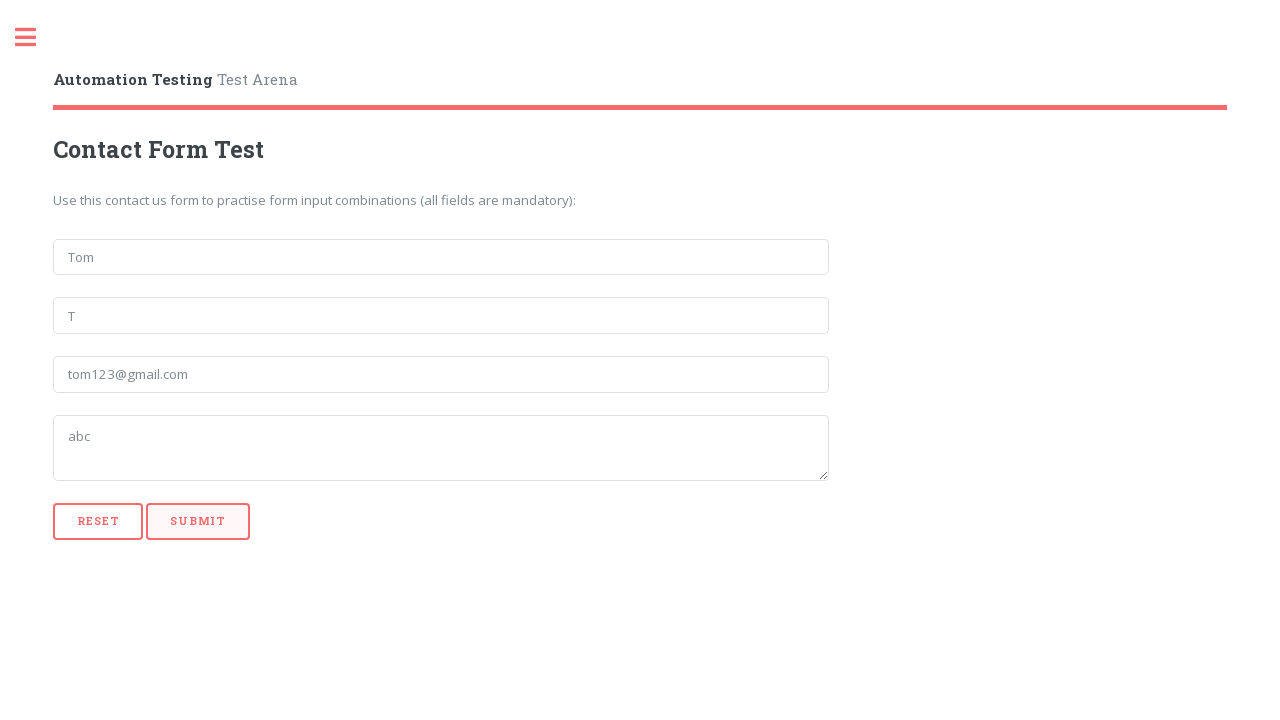